Tests a practice registration form by filling in first name, last name, and email fields, then submitting and verifying the success message.

Starting URL: http://suninjuly.github.io/registration1.html

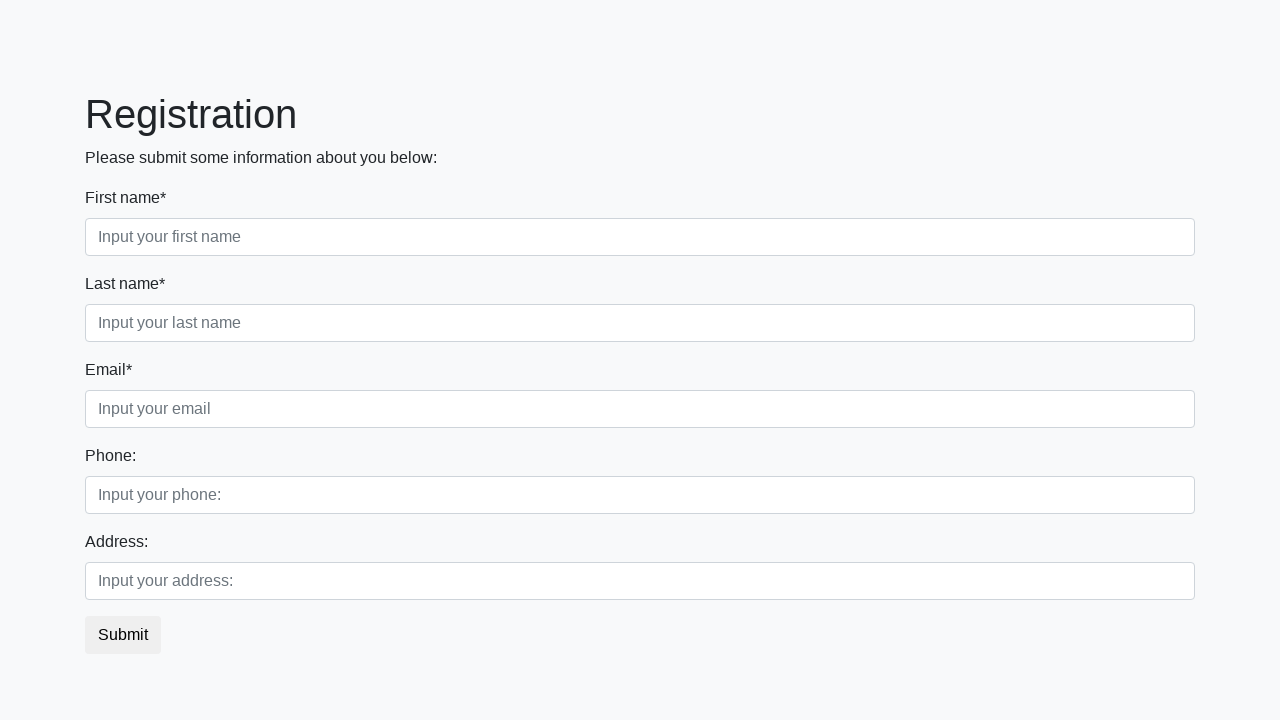

Filled first name field with 'Alya' on //div[@class="first_block"]/div[1]/input
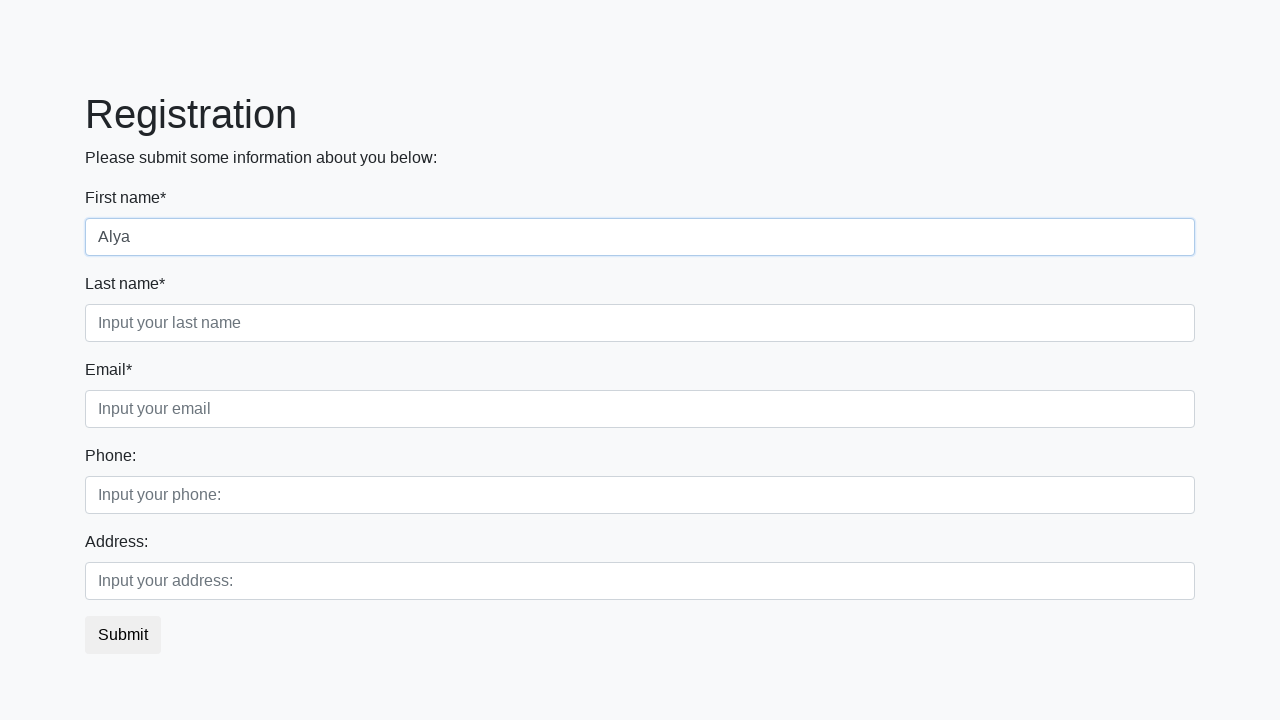

Filled last name field with 'Nikiforova' on //div[@class="first_block"]/div[2]/input
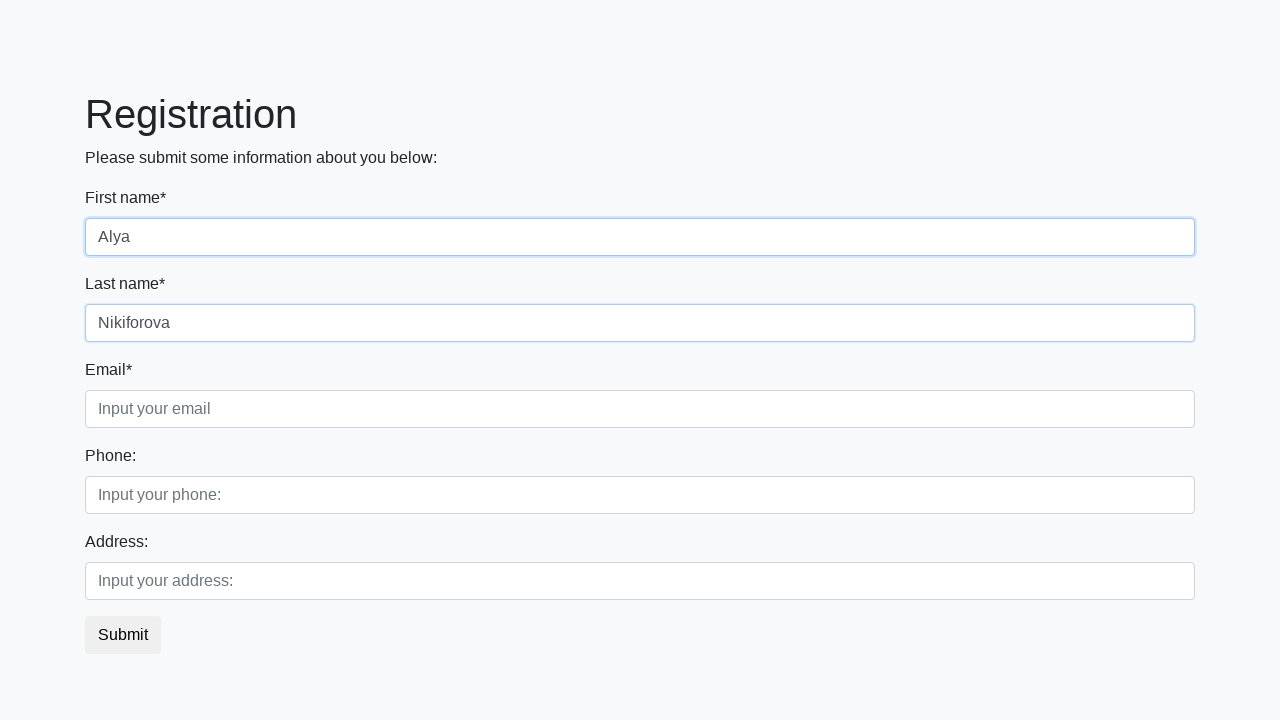

Filled email field with 'aaa@gmail.com' on //div[@class="first_block"]/div[3]/input
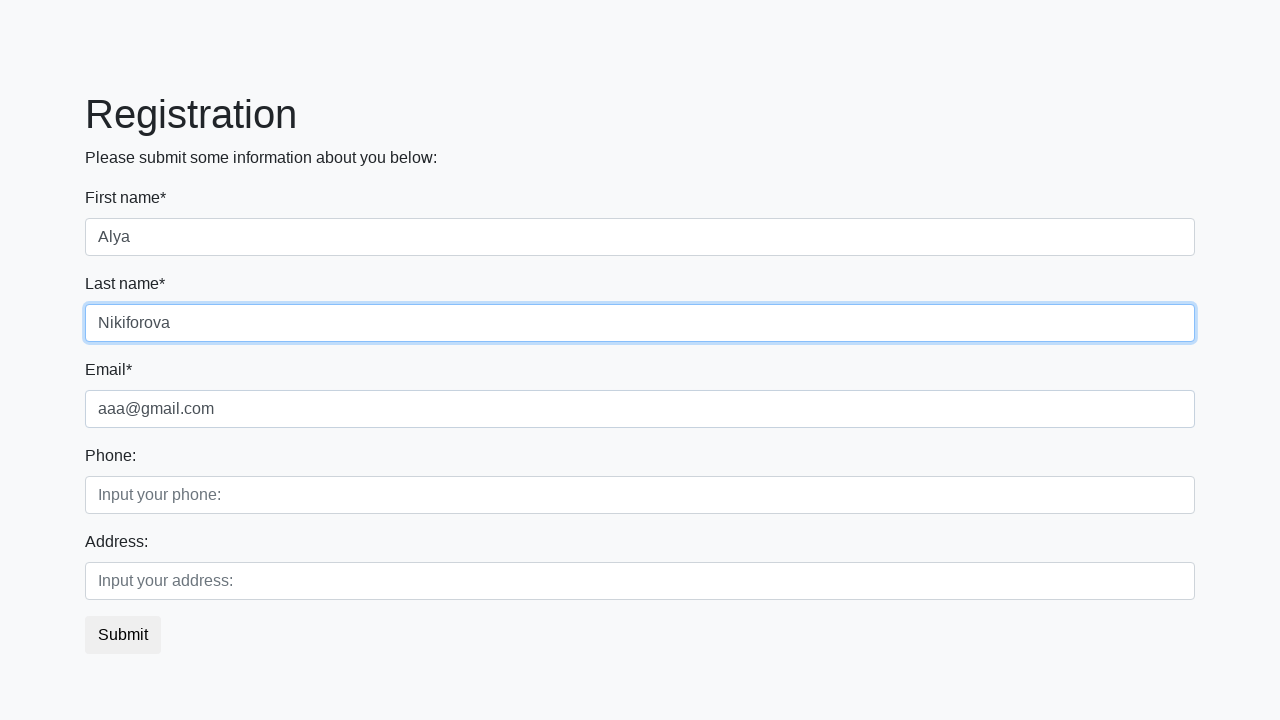

Clicked submit button to register at (123, 635) on button.btn
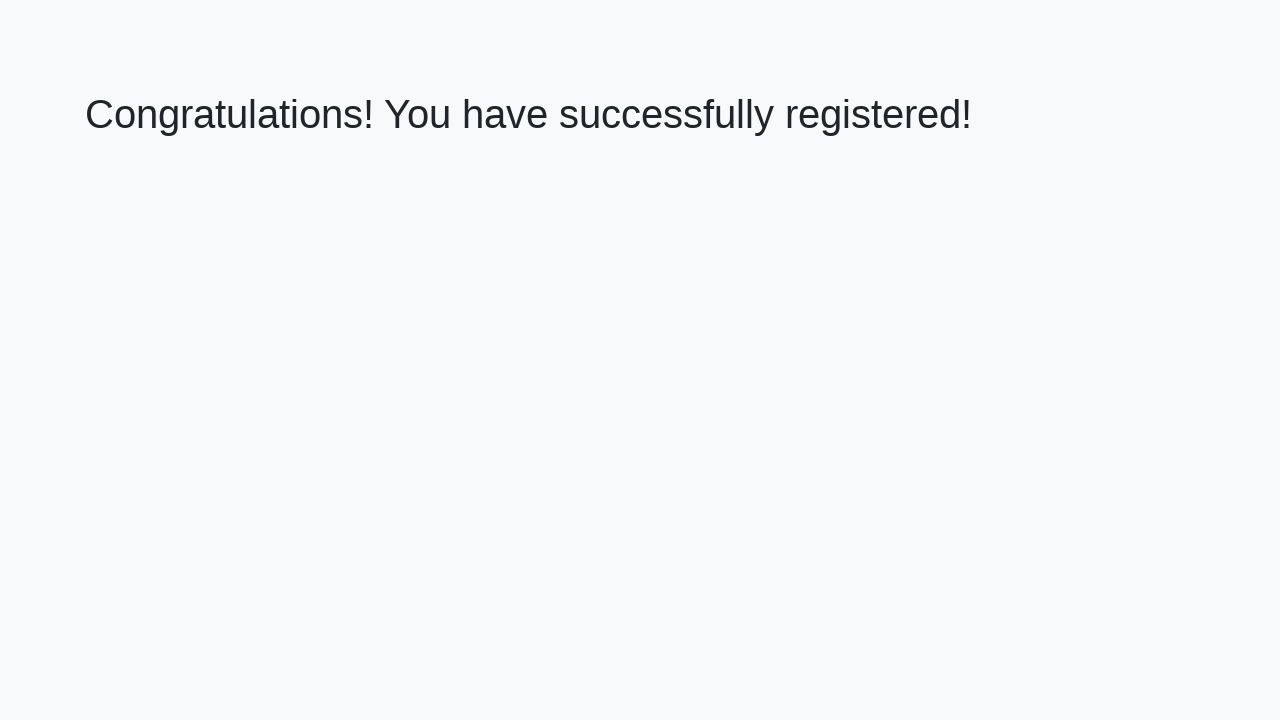

Success message element loaded
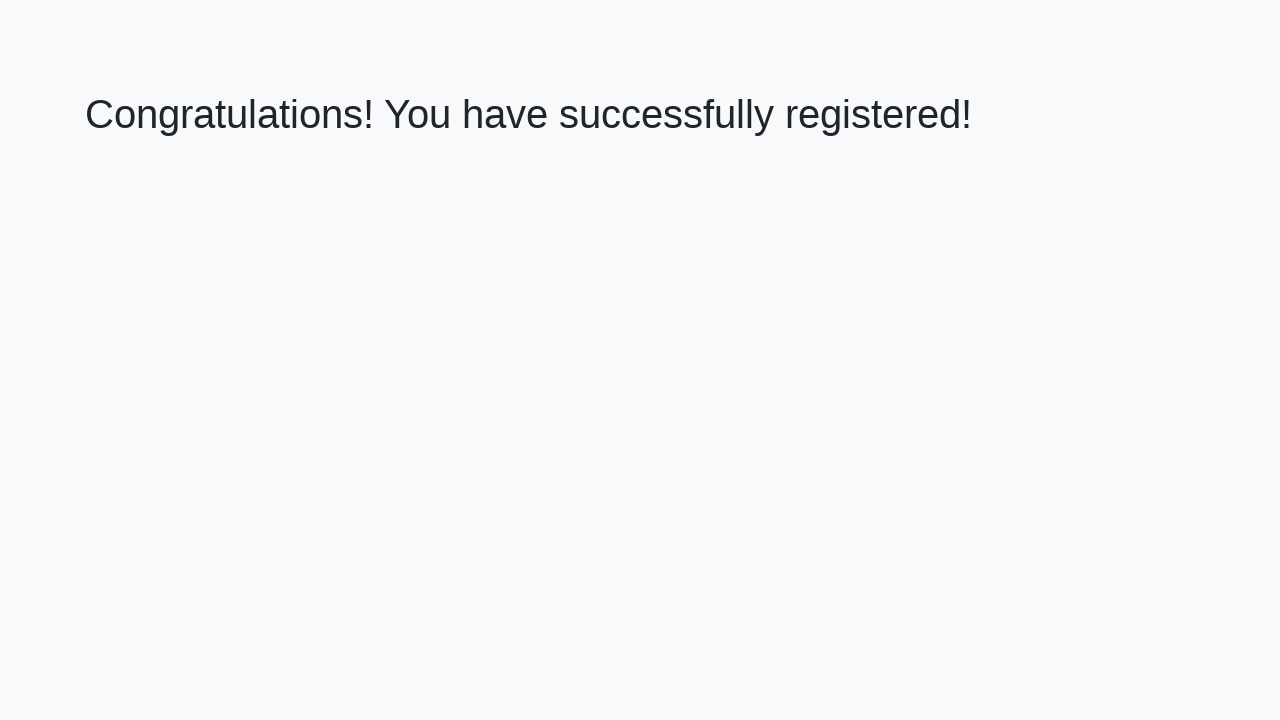

Retrieved welcome message text
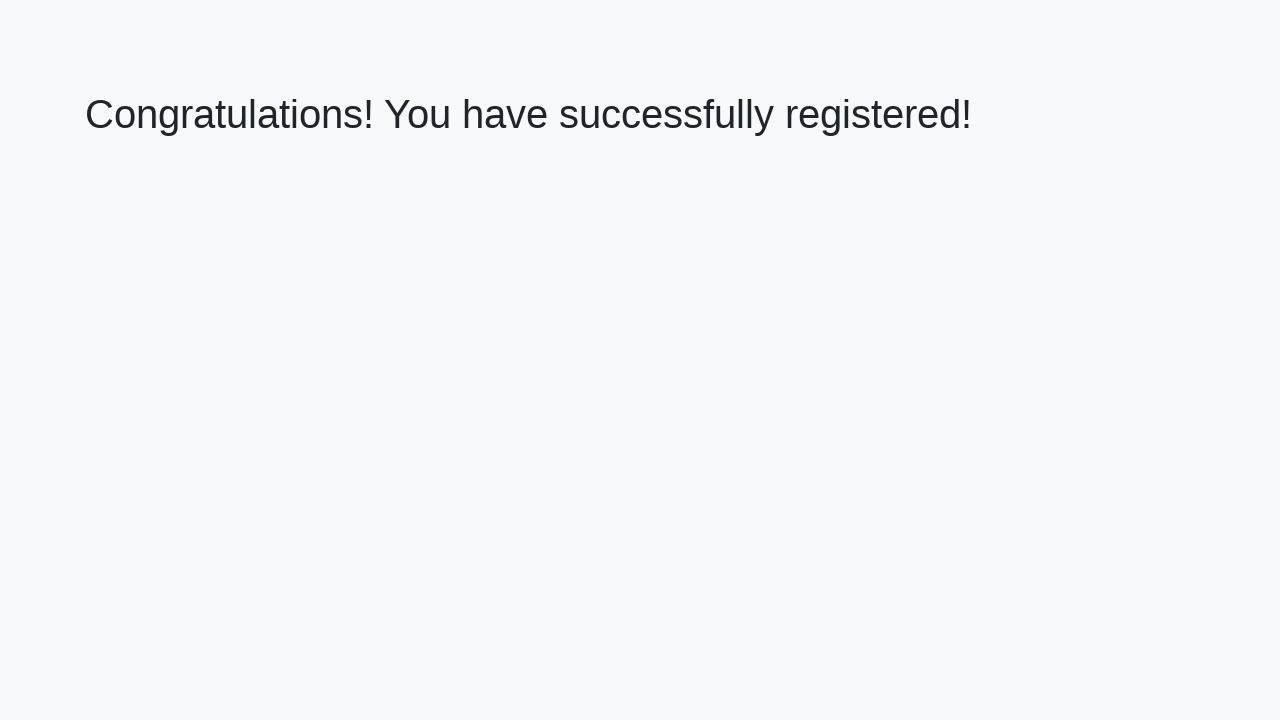

Verified success message: 'Congratulations! You have successfully registered!'
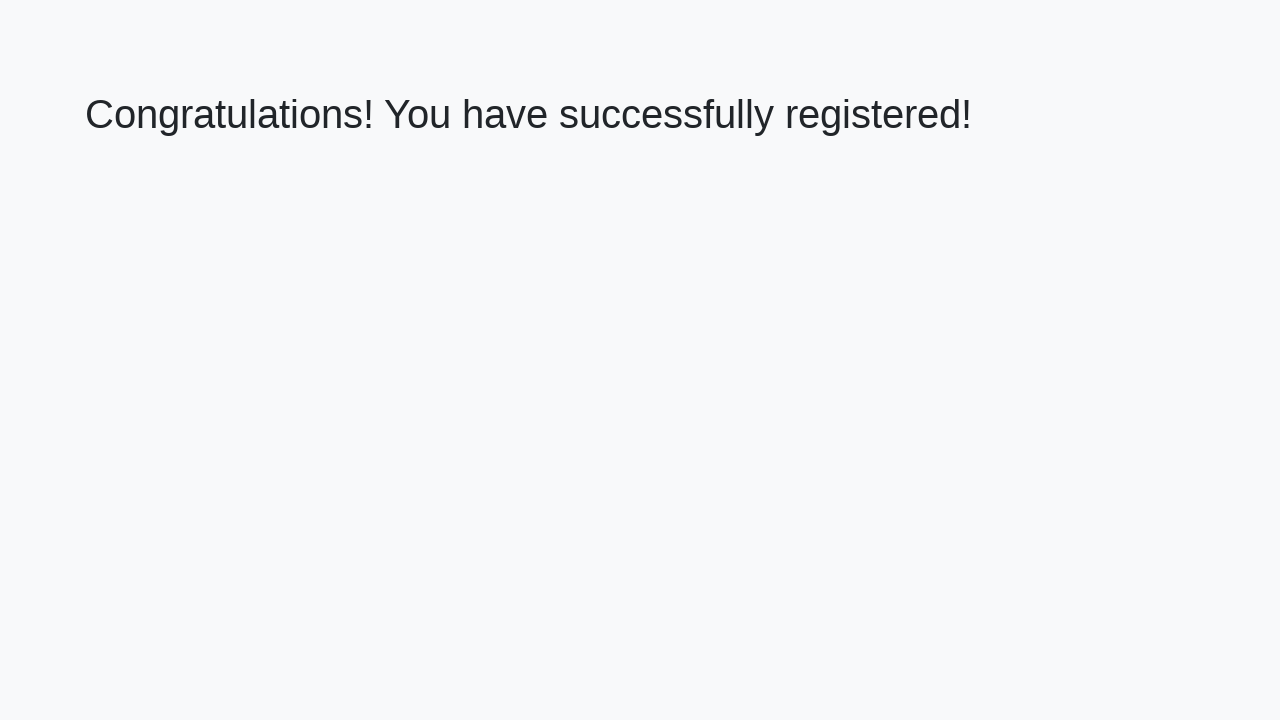

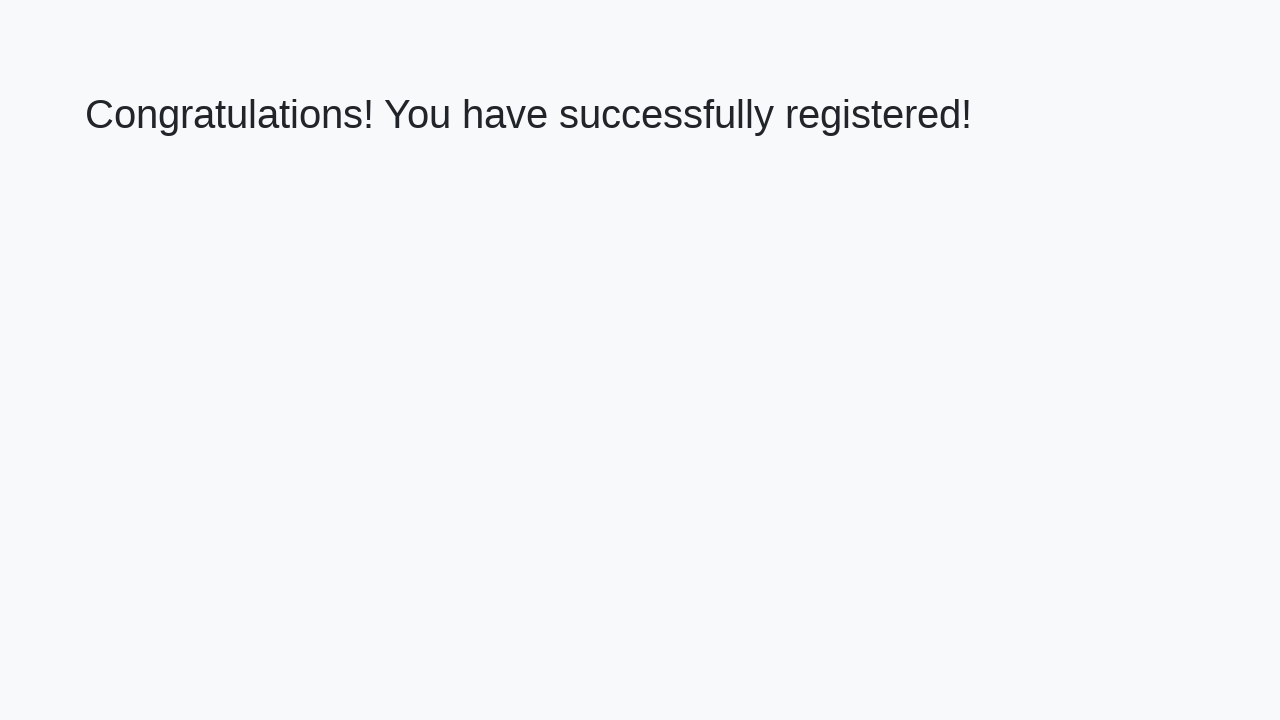